Tests the Playwright documentation homepage by verifying the page title contains "Playwright", checking that the "Get Started" link has the correct href attribute, clicking on it, and verifying the Installation heading is visible on the destination page.

Starting URL: https://playwright.dev

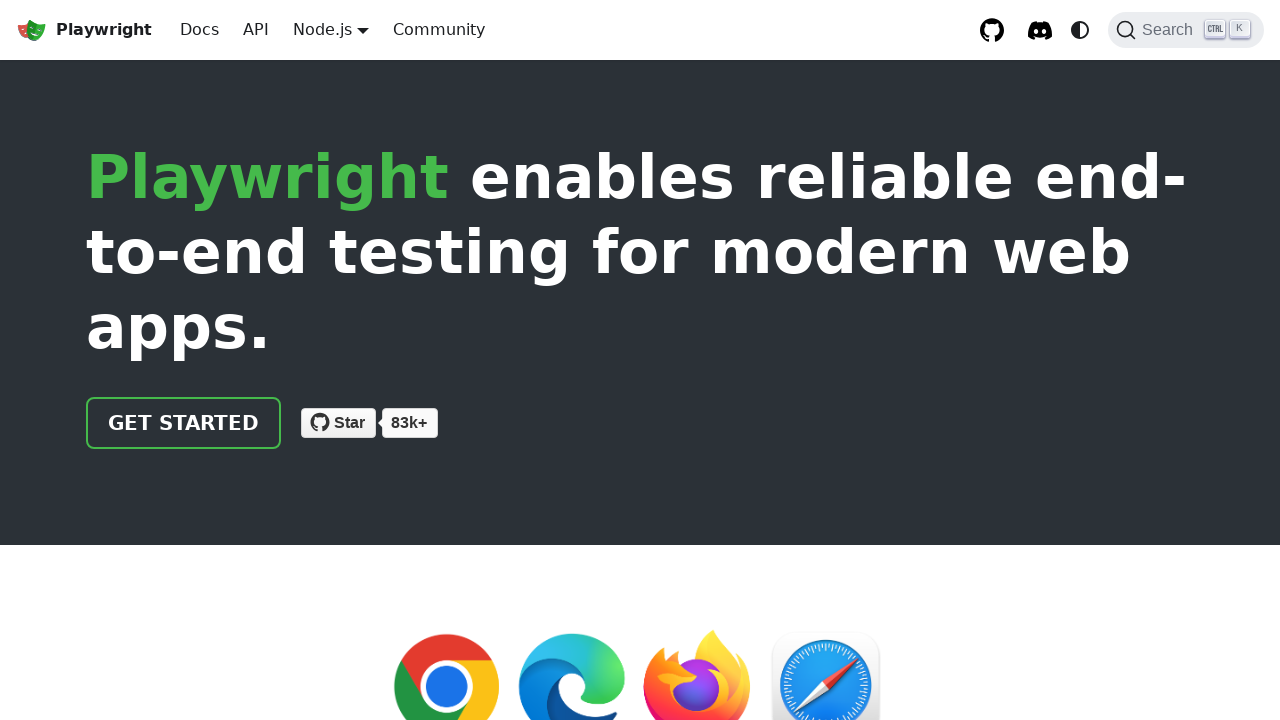

Verified page title contains 'Playwright'
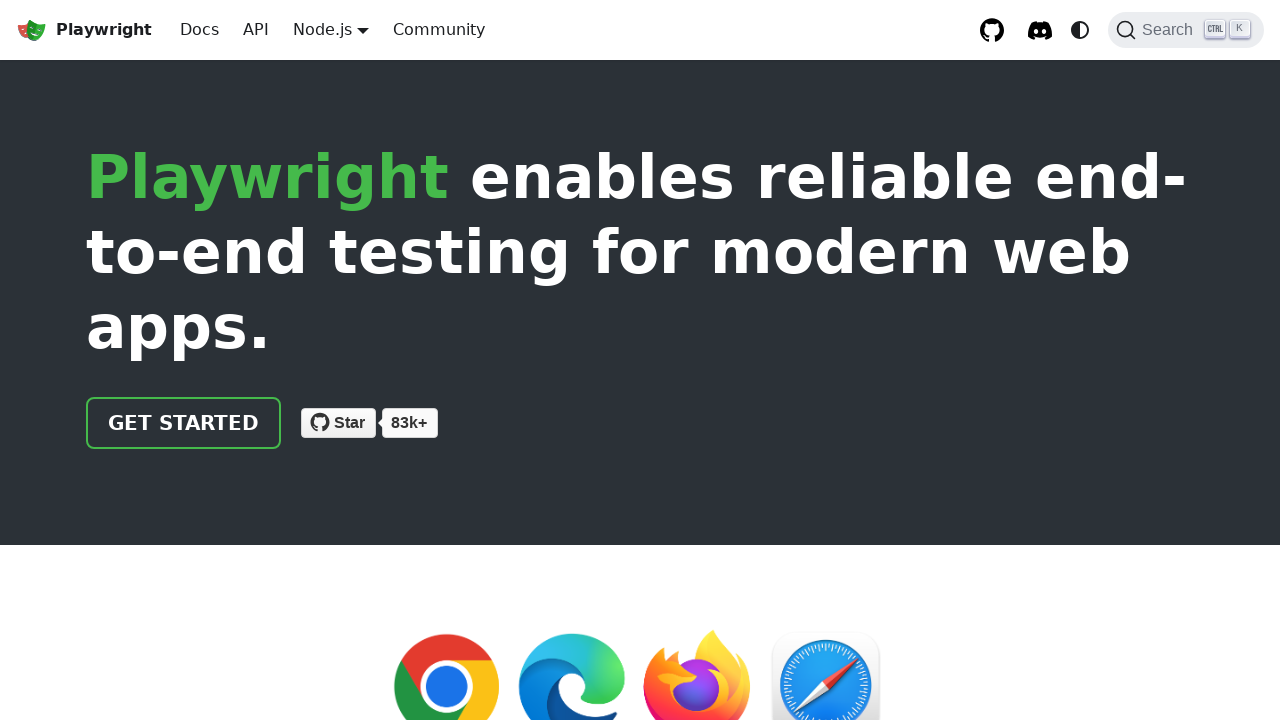

Located 'Get Started' link
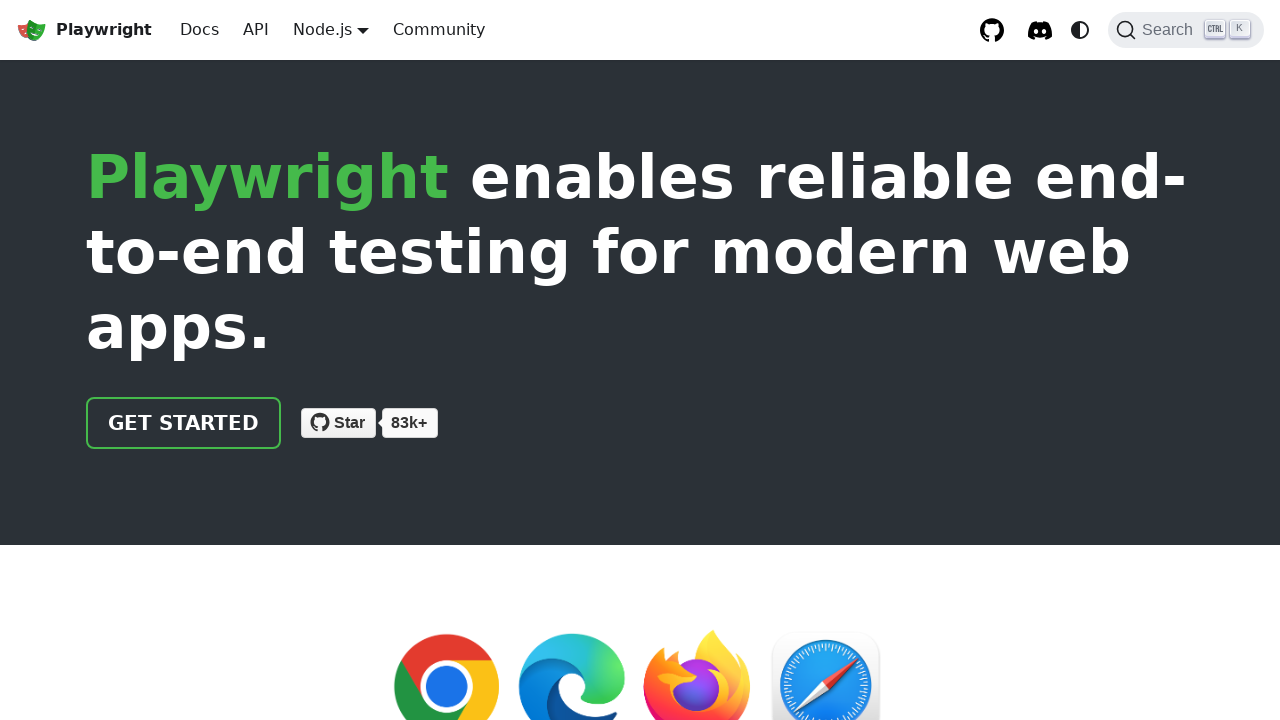

Verified 'Get Started' link has correct href attribute '/docs/intro'
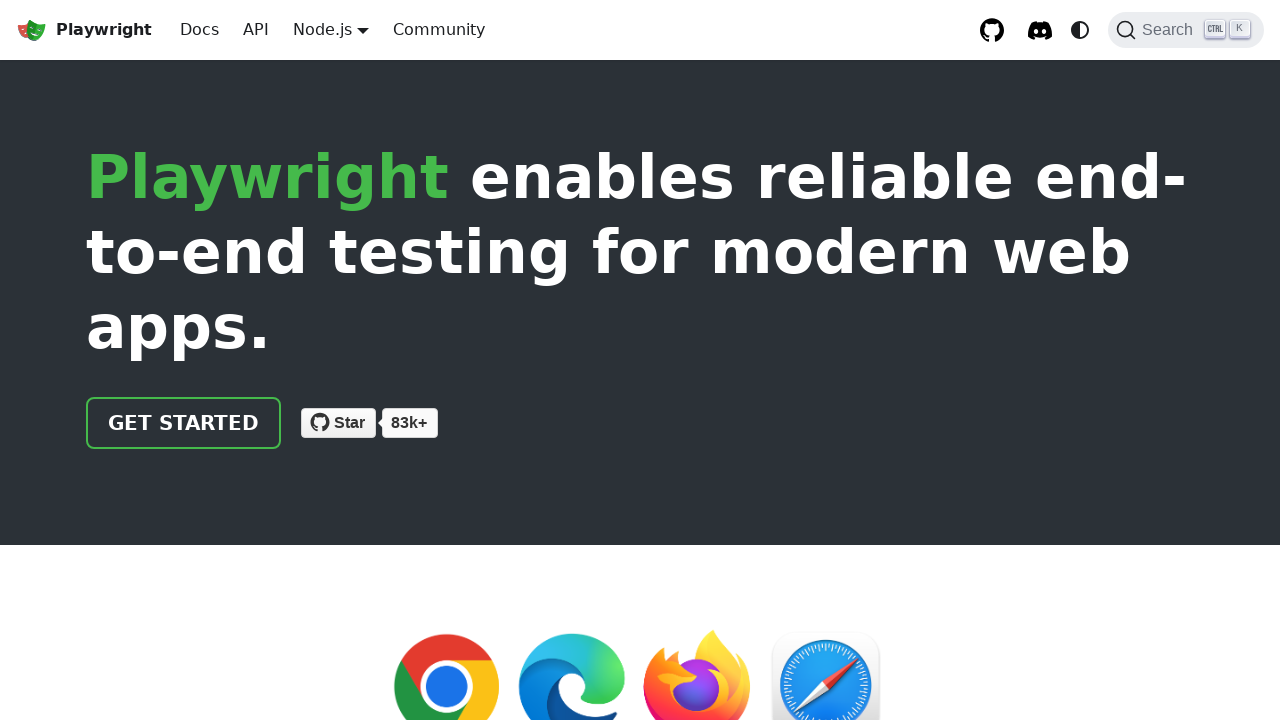

Clicked 'Get Started' link at (184, 423) on internal:role=link[name="Get Started"i]
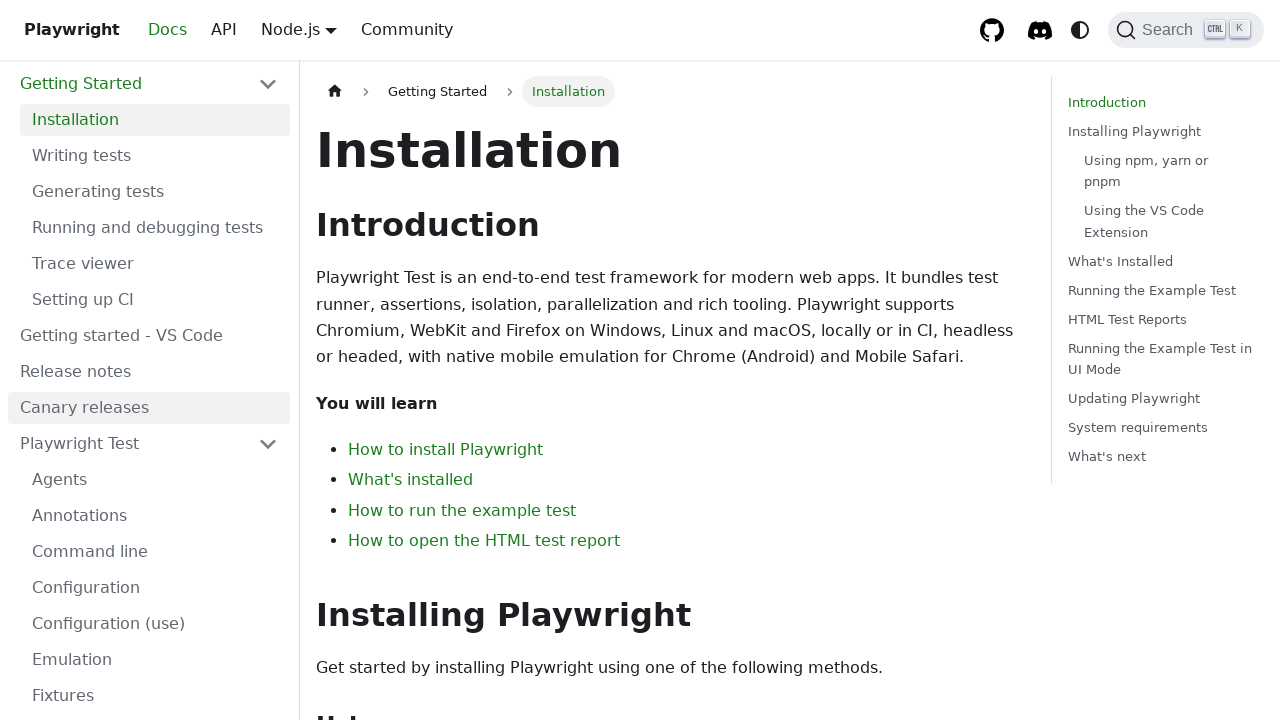

Installation heading is now visible on the page
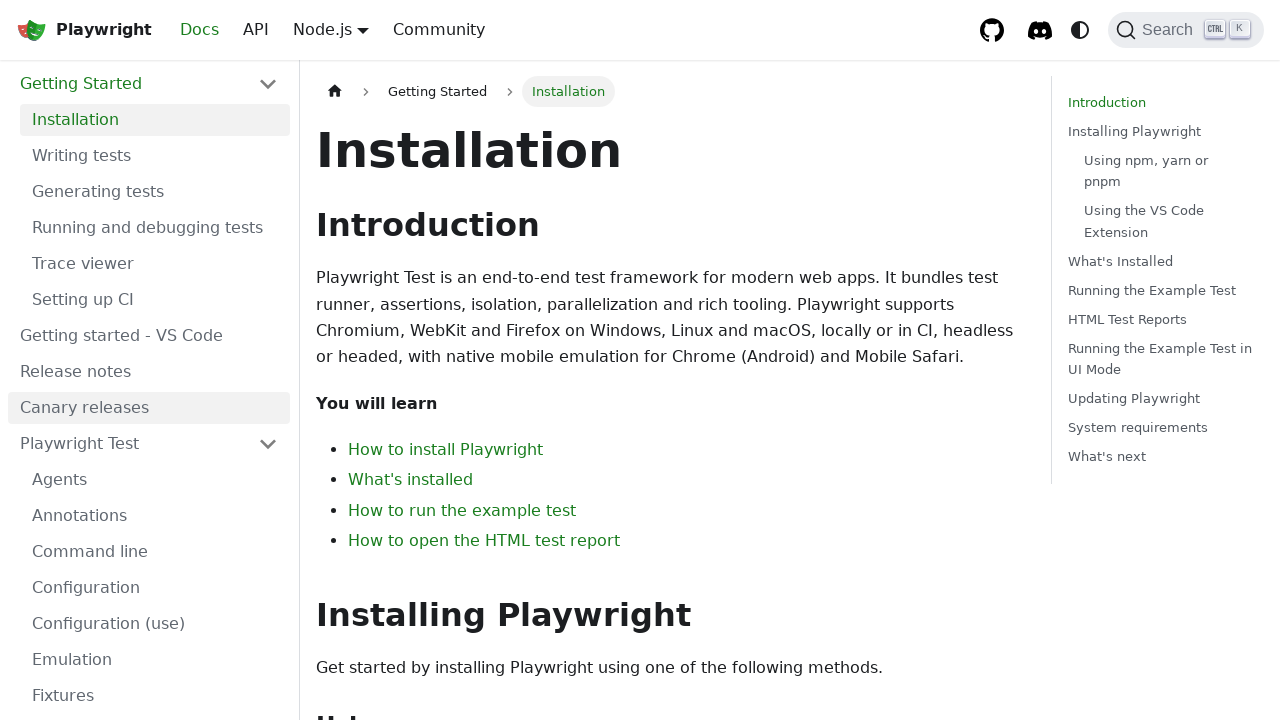

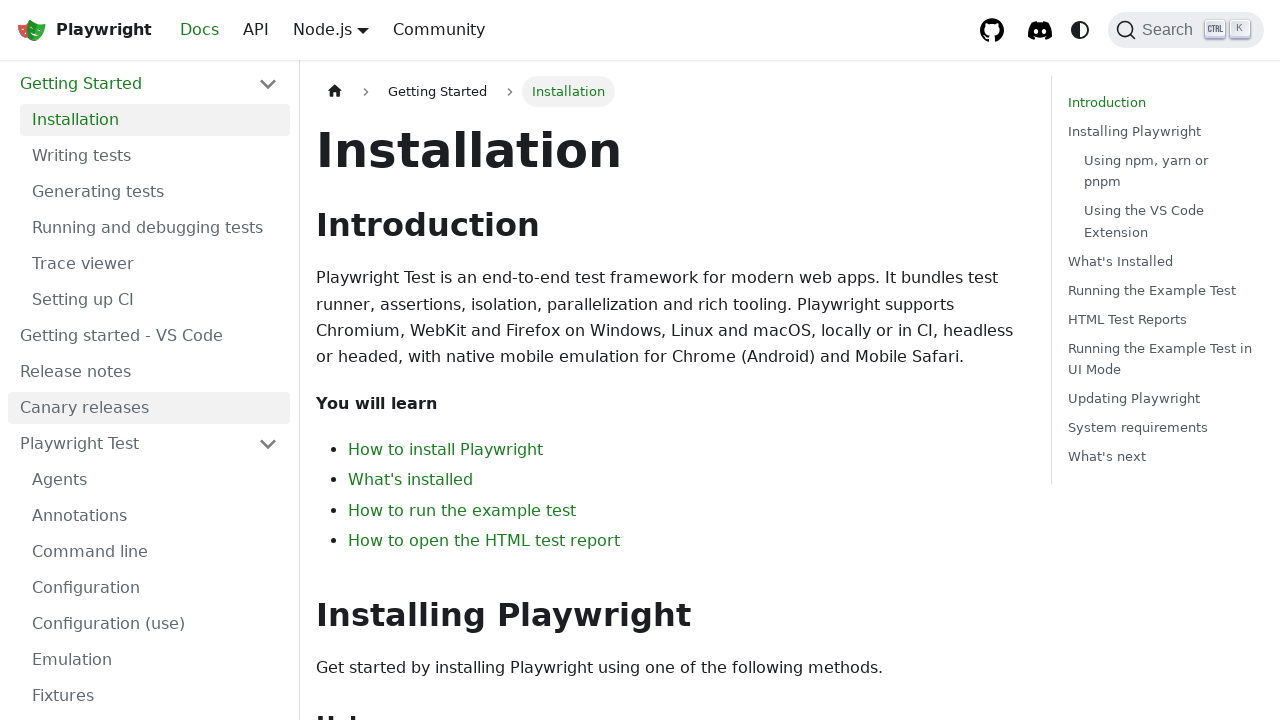